Tests JavaScript alert functionality by clicking a button to trigger an alert and accepting it

Starting URL: https://automationfc.github.io/basic-form/index.html

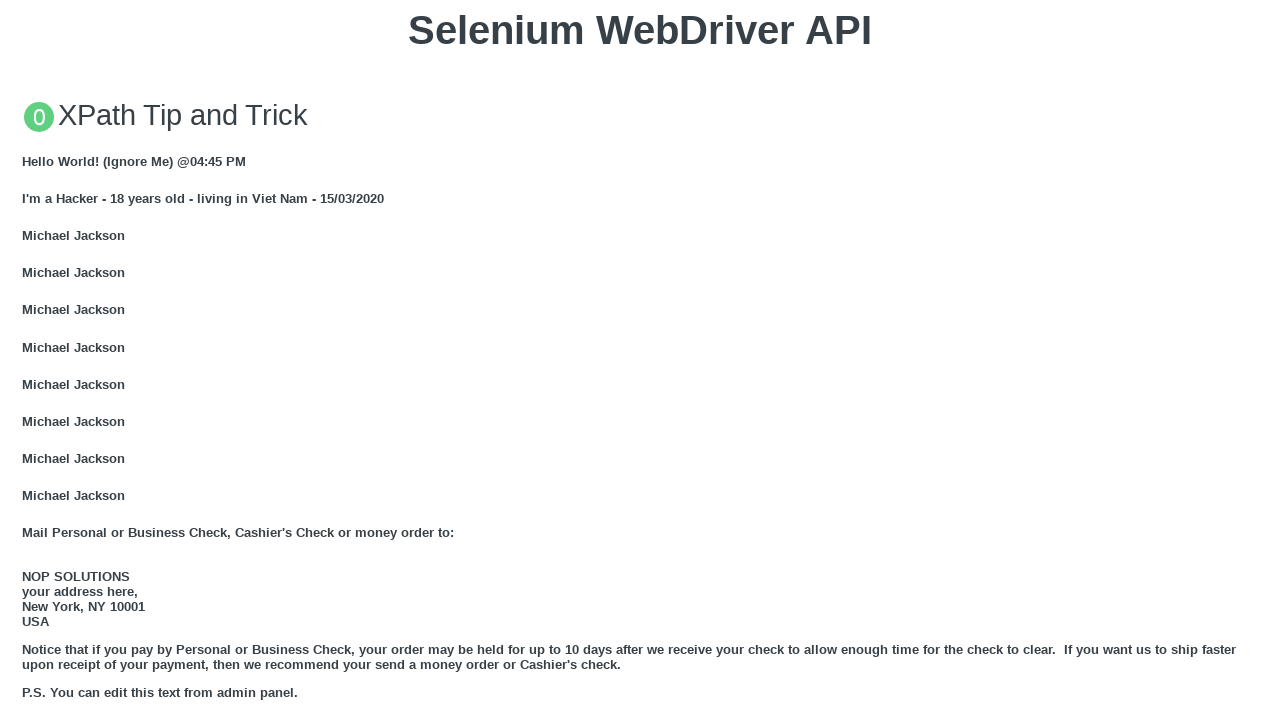

Located the JS Alert button
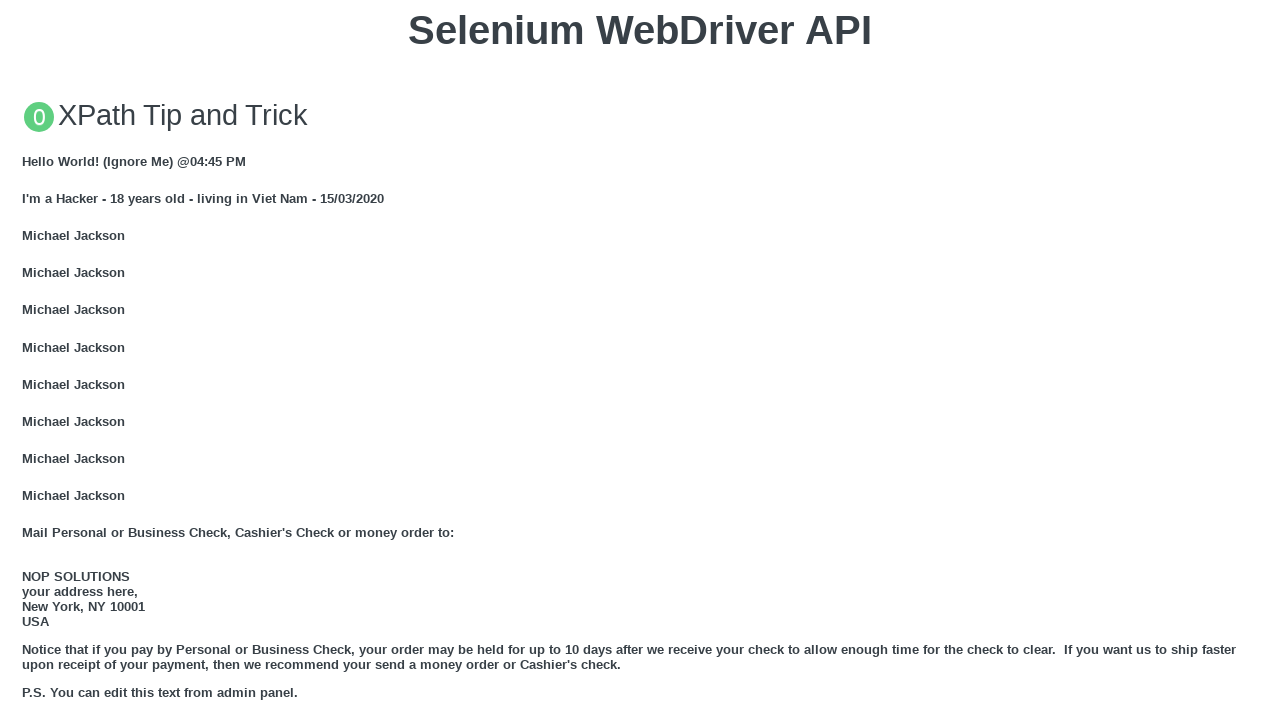

Scrolled JS Alert button into view
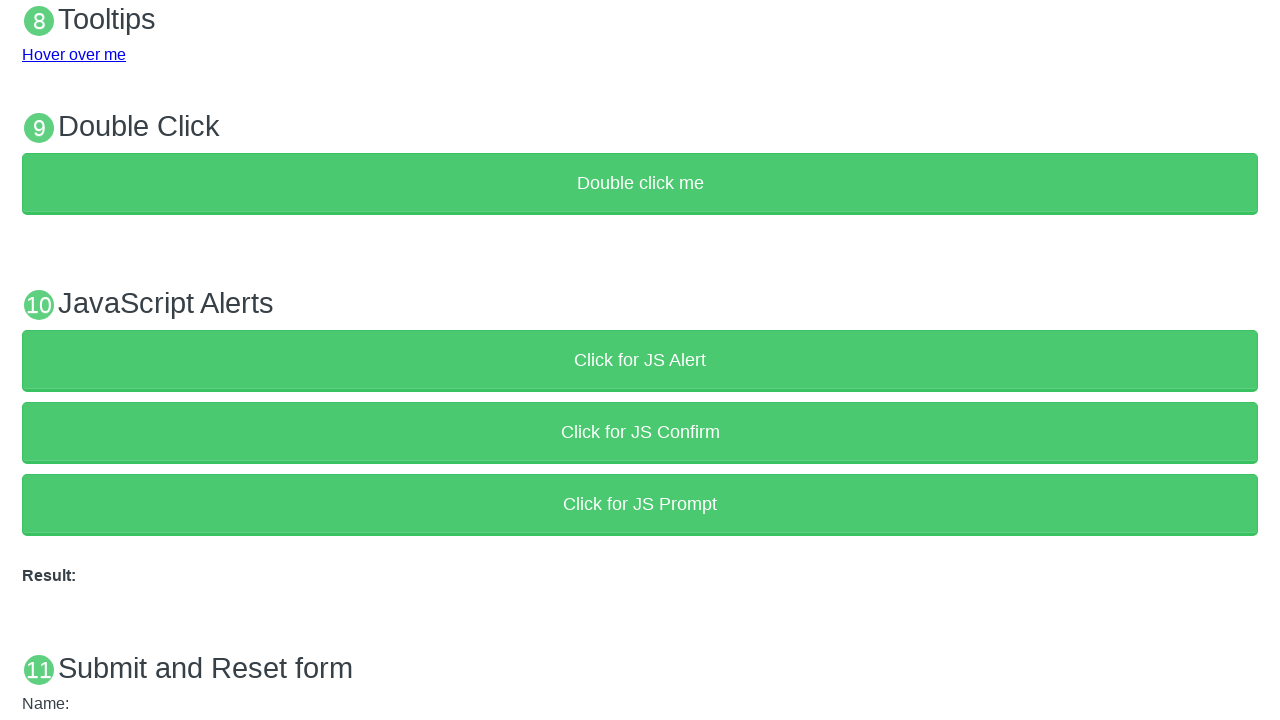

Set up dialog handler to automatically accept alerts
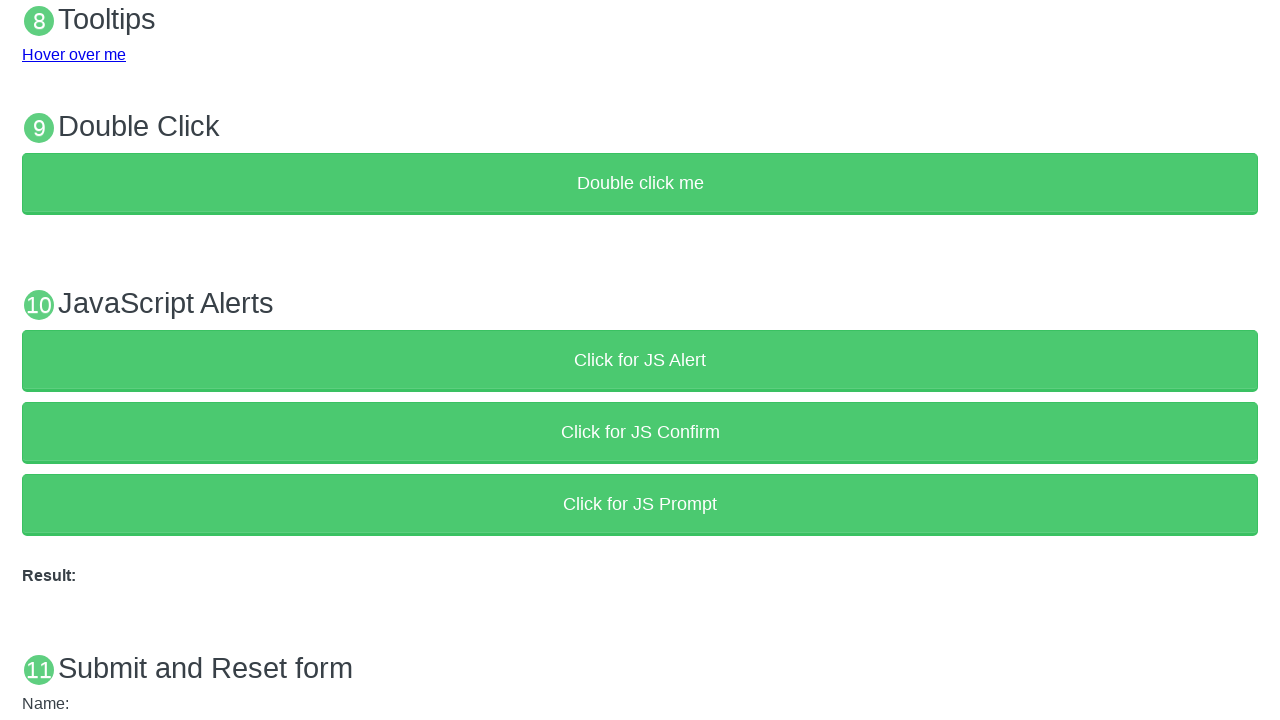

Clicked the JS Alert button to trigger alert at (640, 360) on xpath=//button[(text()='Click for JS Alert')]
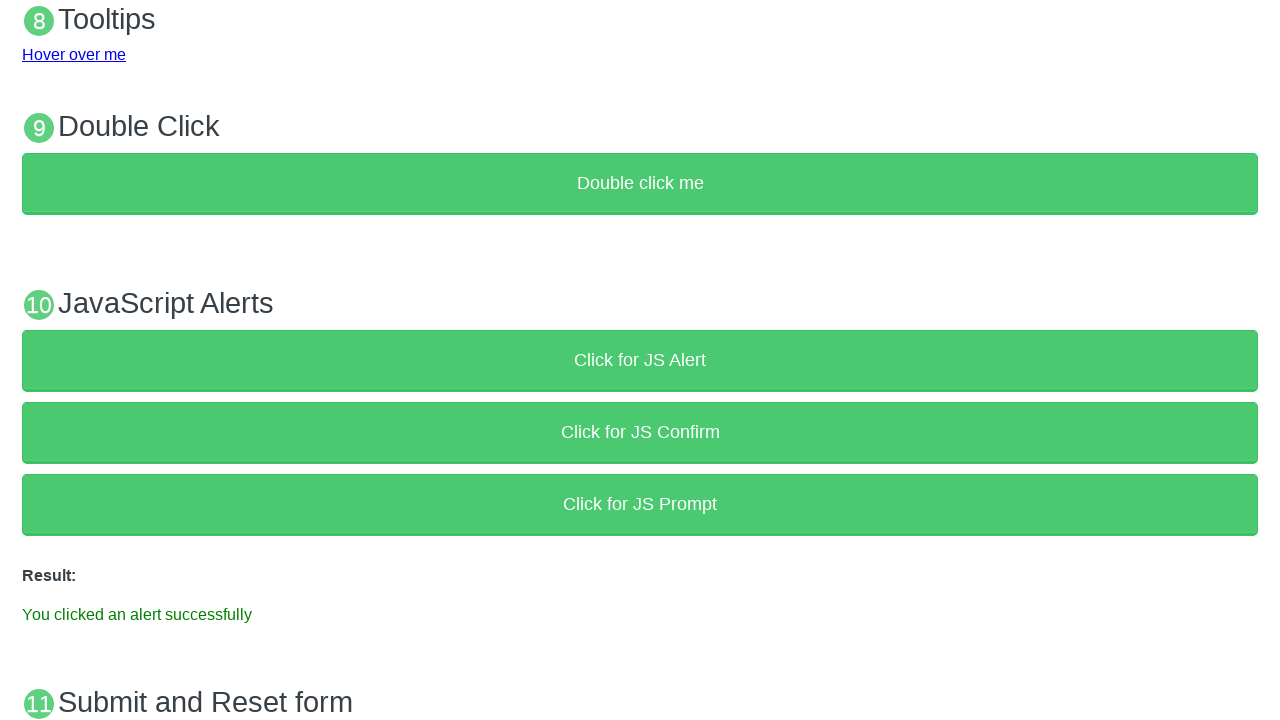

Alert was accepted and result text updated
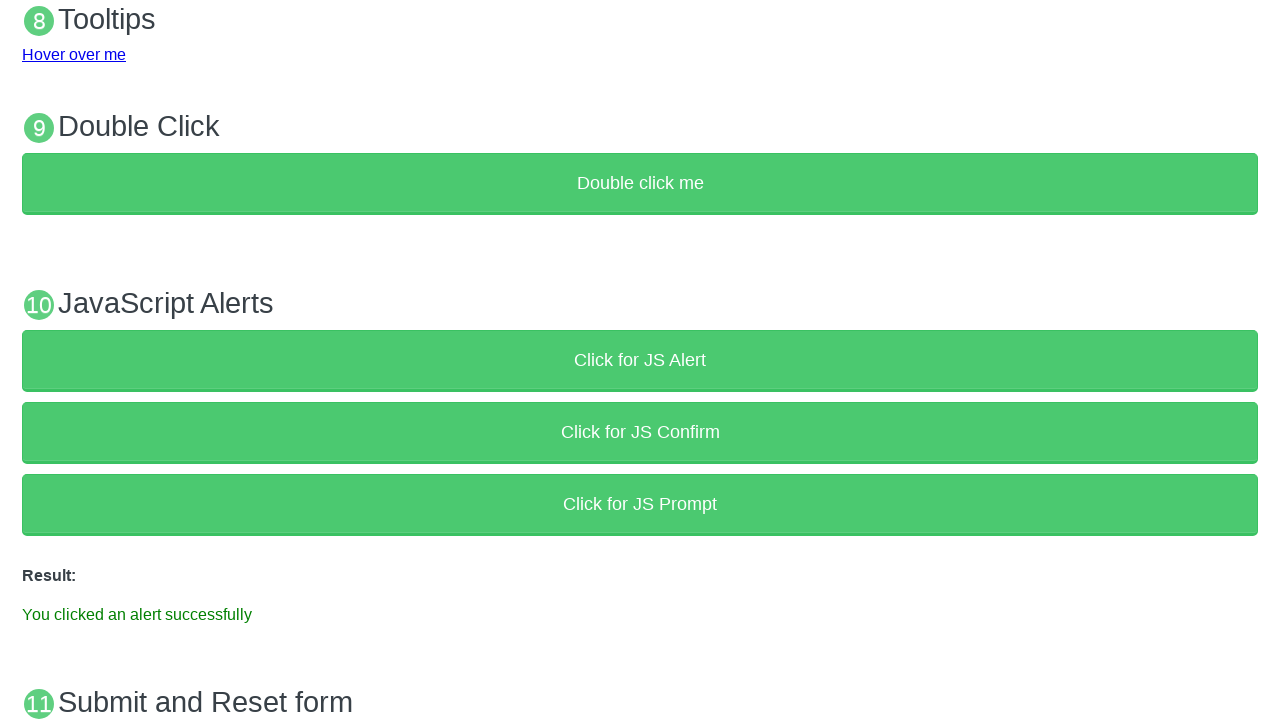

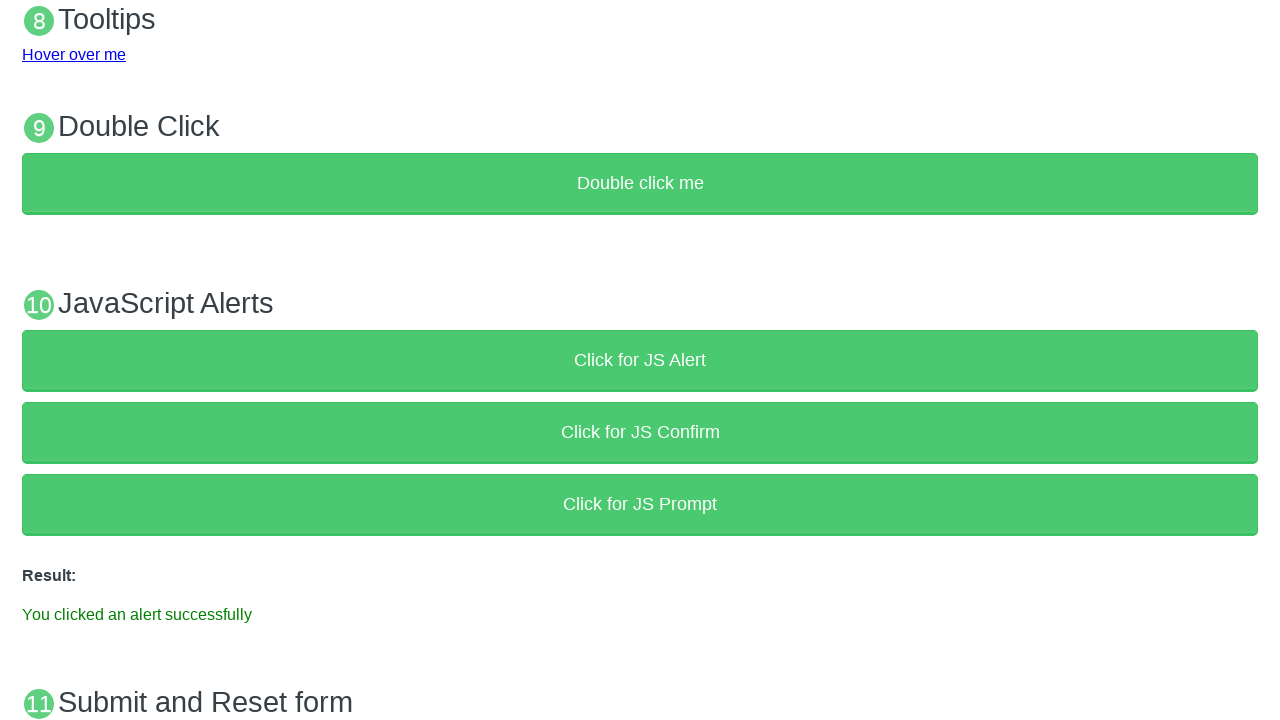